Tests select dropdown interaction by selecting an option and verifying selection

Starting URL: https://getbootstrap.com/docs/5.0/forms/select/

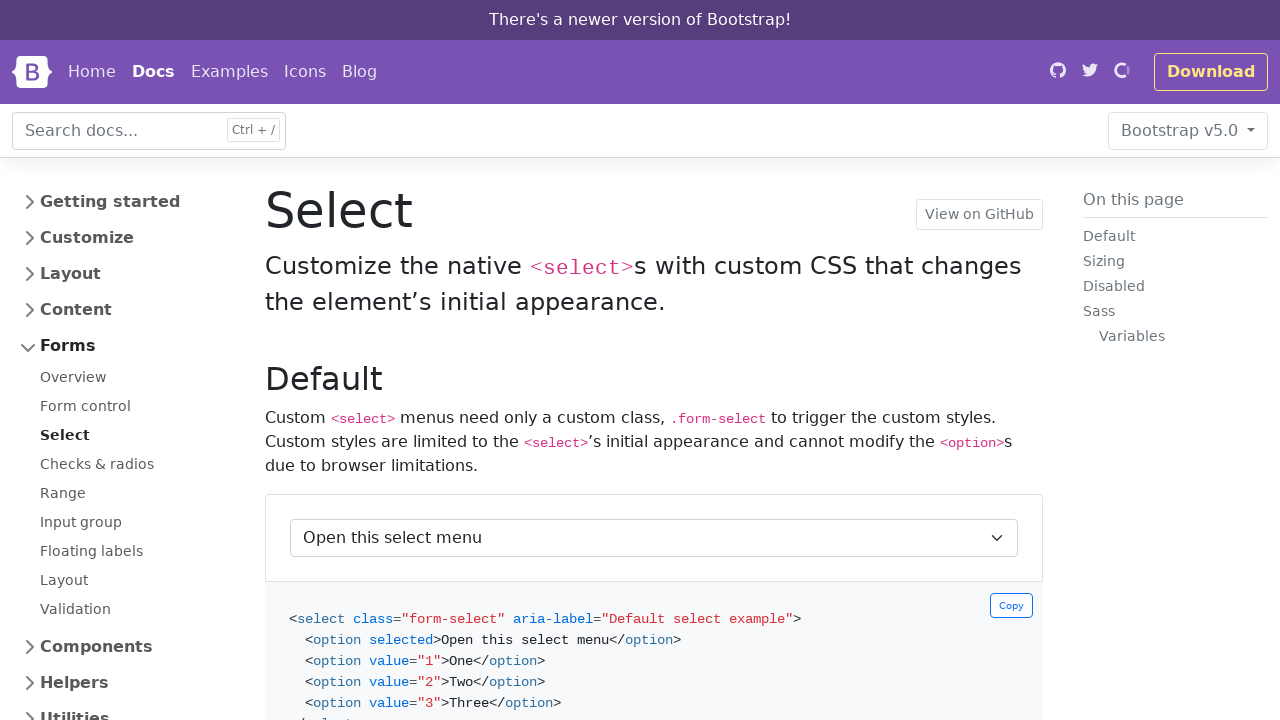

Navigated to Bootstrap select form documentation
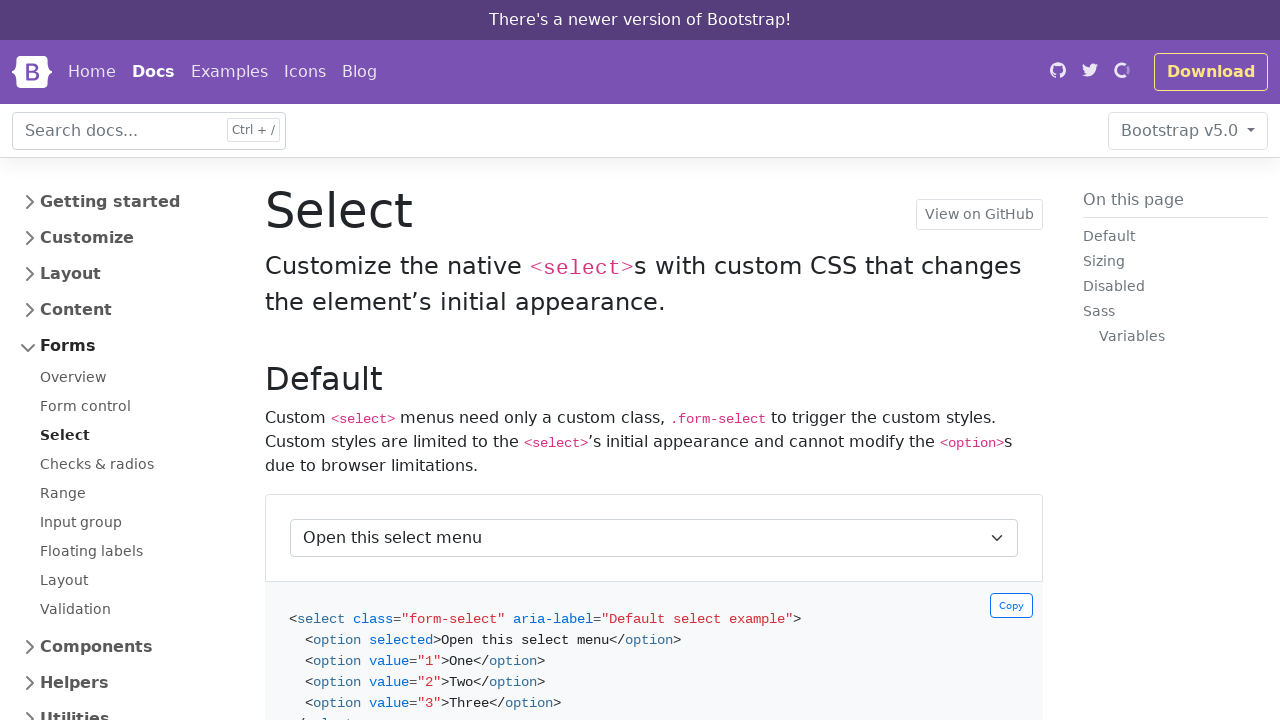

Located the first select dropdown element
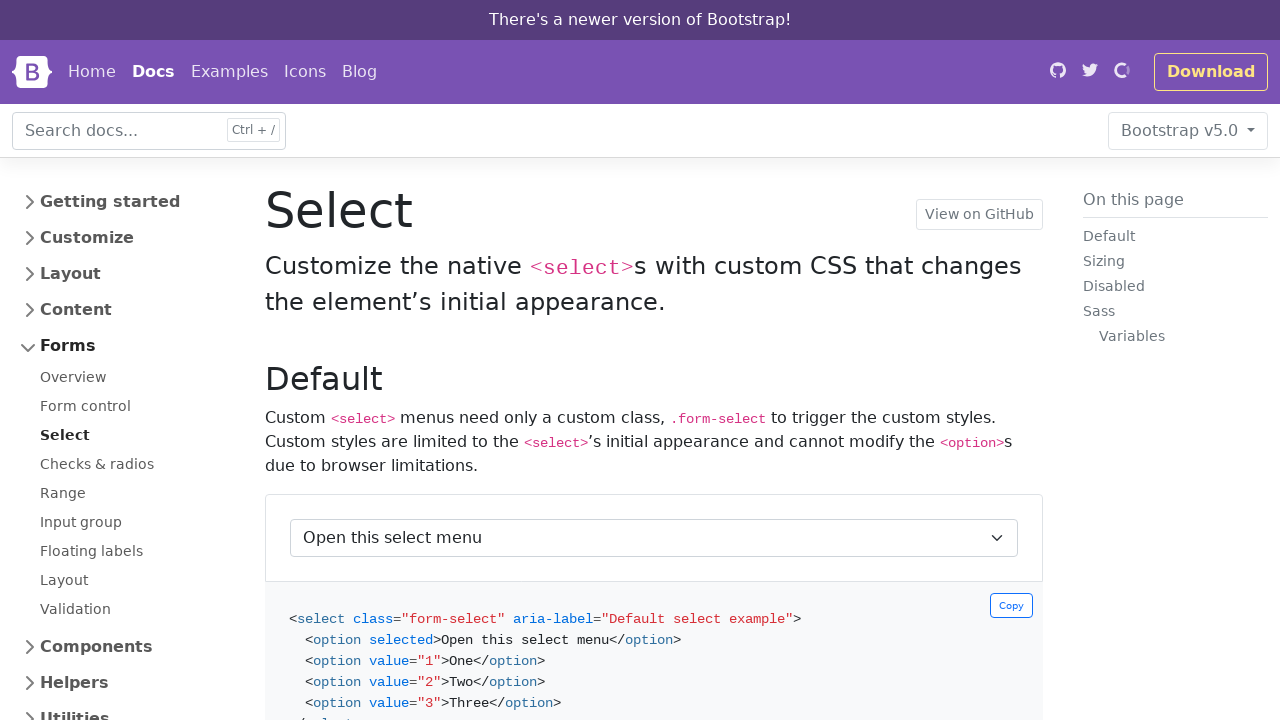

Selected 'Two' option from the dropdown on (//select[@class='form-select'])[1]
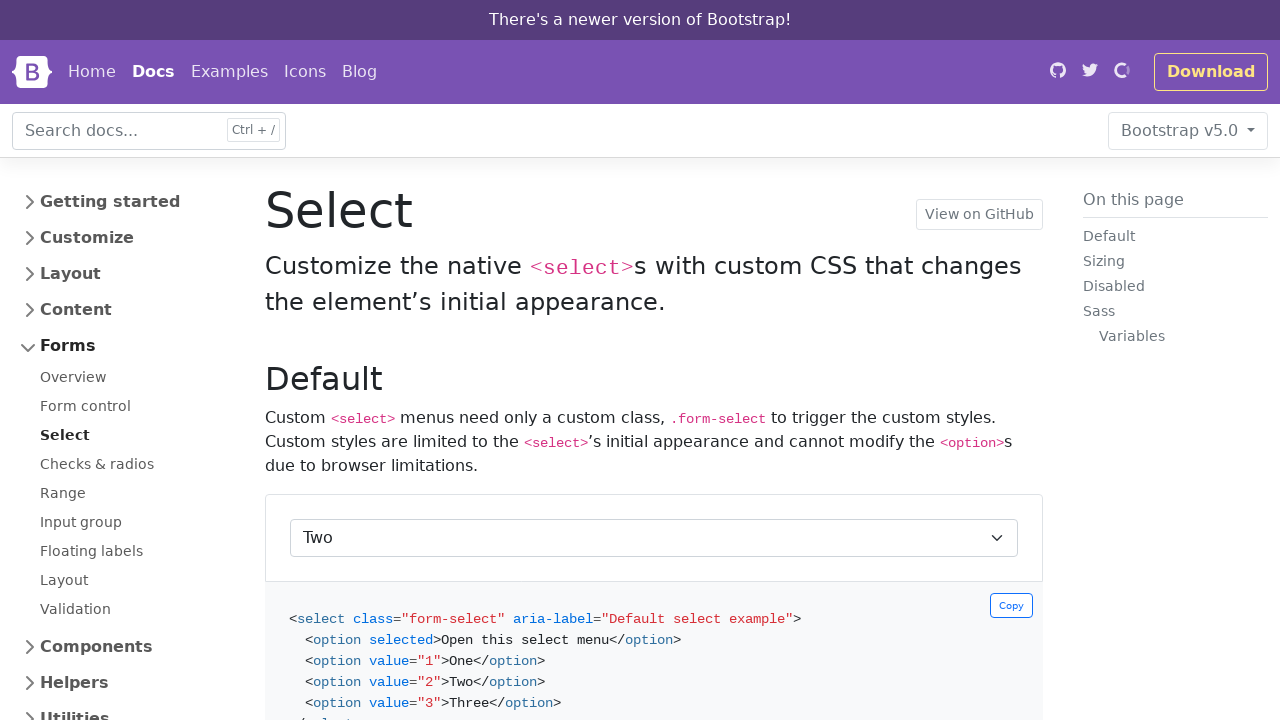

Retrieved the value of the selected option
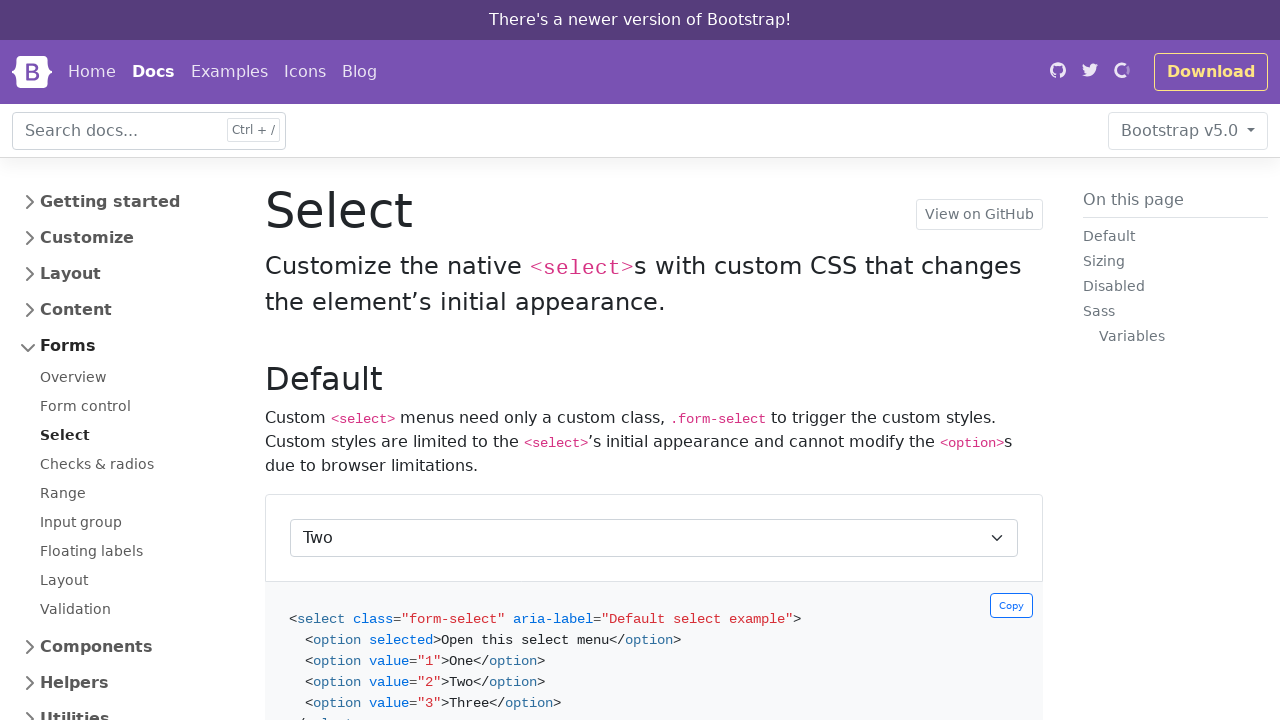

Located the selected option element to verify its text
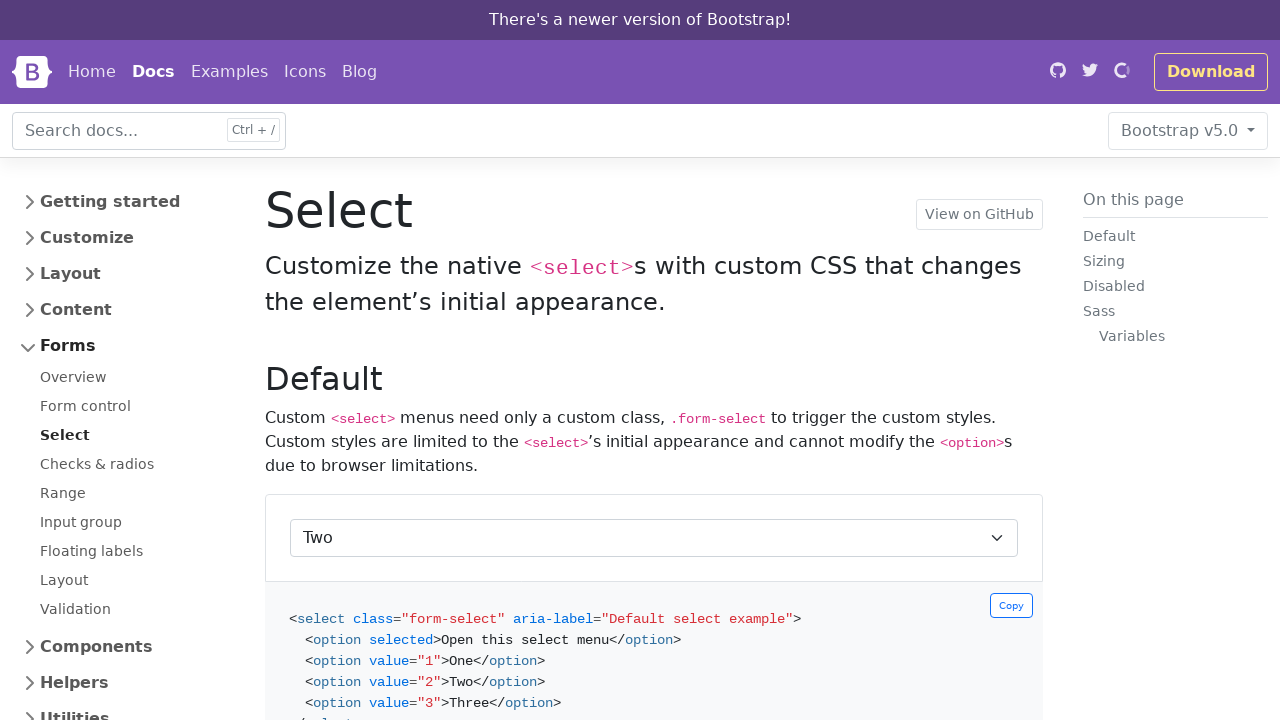

Verified that selected option text equals 'Two'
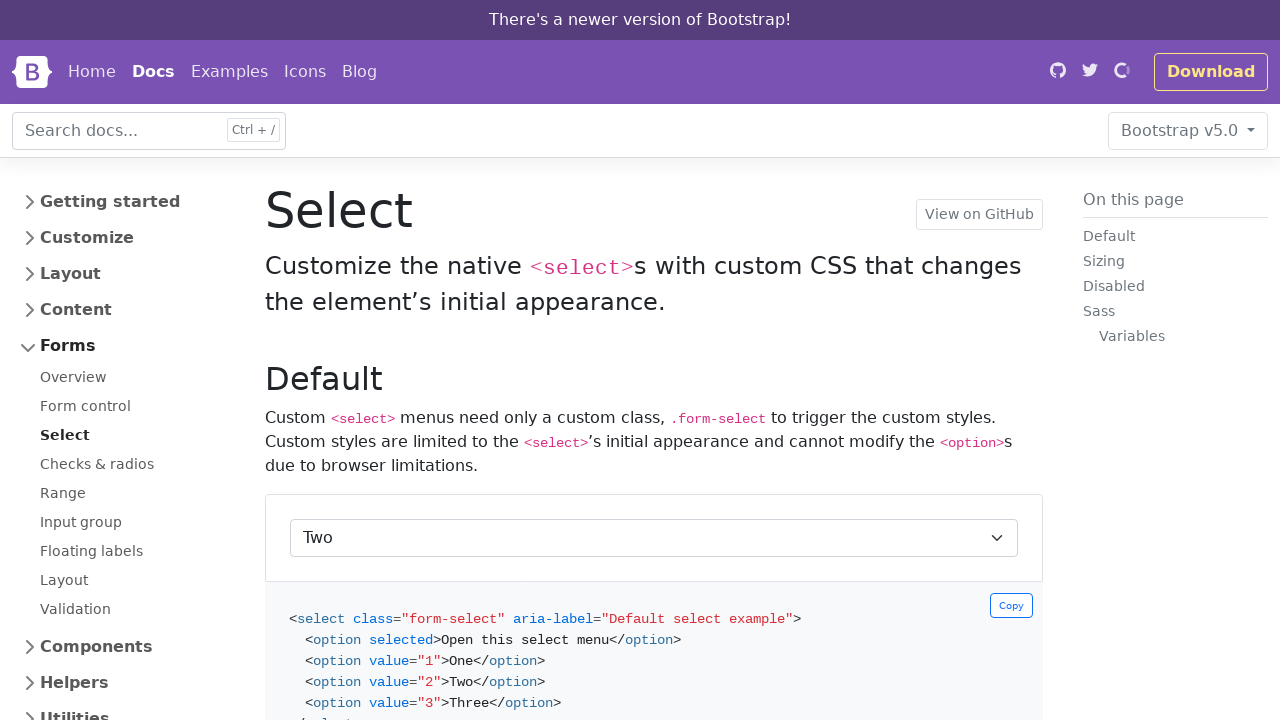

Located all option elements in the dropdown
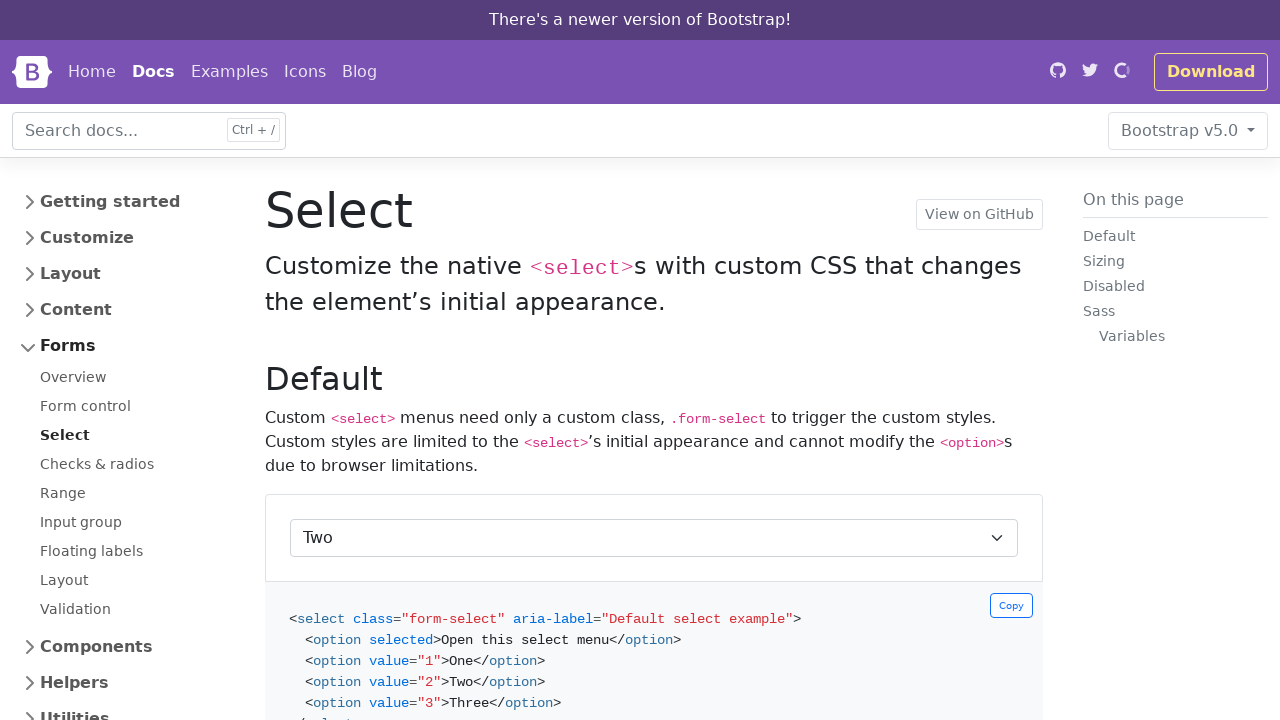

Verified that the dropdown contains exactly 4 options
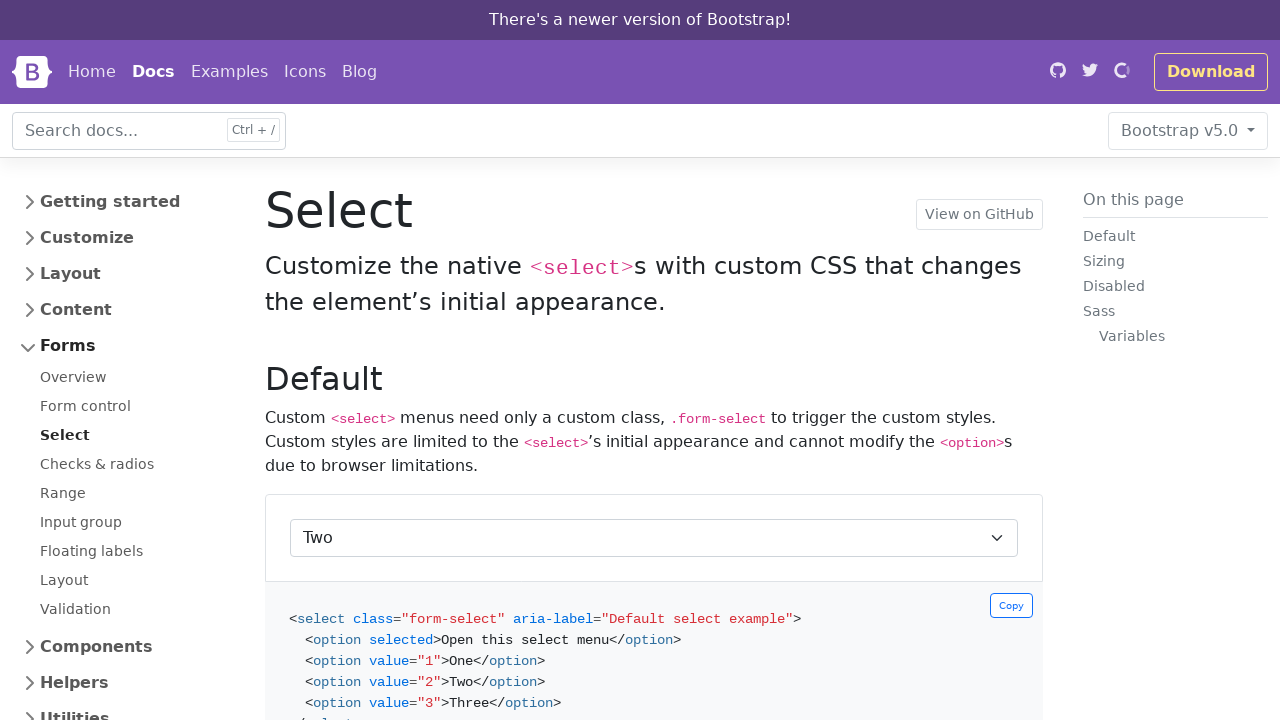

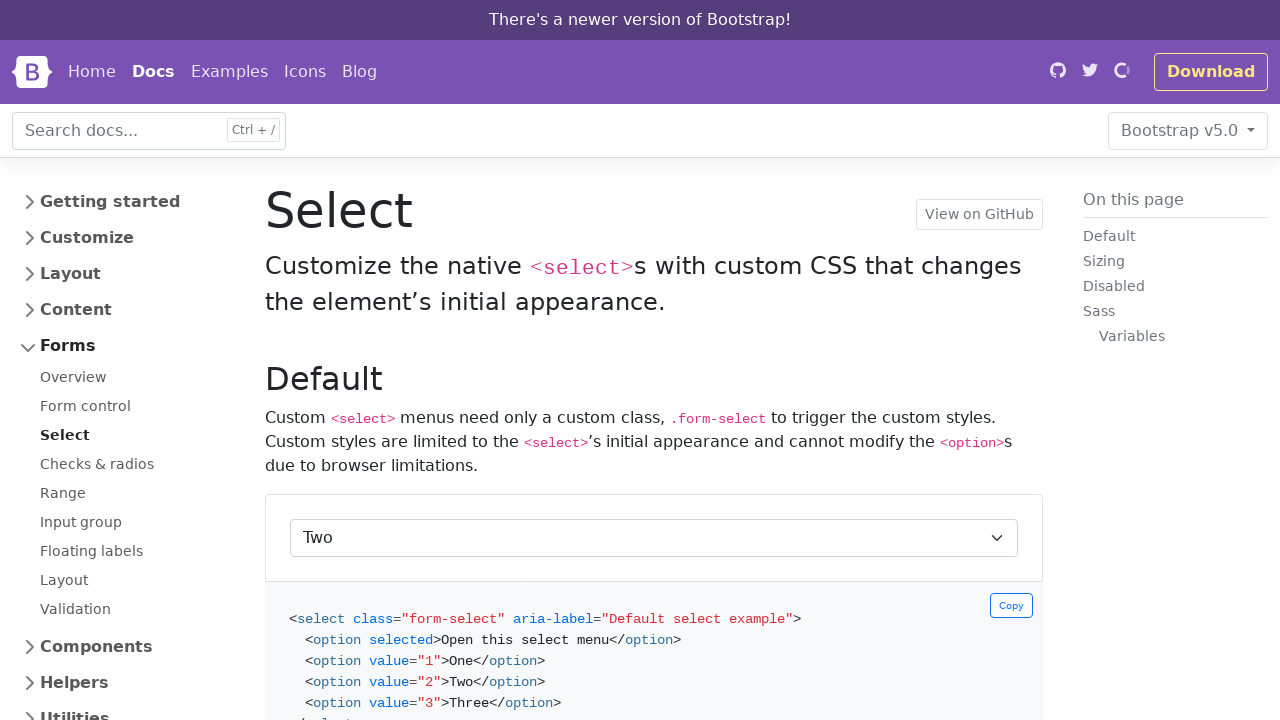